Tests dynamic content loading by clicking a start button and verifying that "Hello World!" text appears after the loading completes

Starting URL: https://the-internet.herokuapp.com/dynamic_loading/1

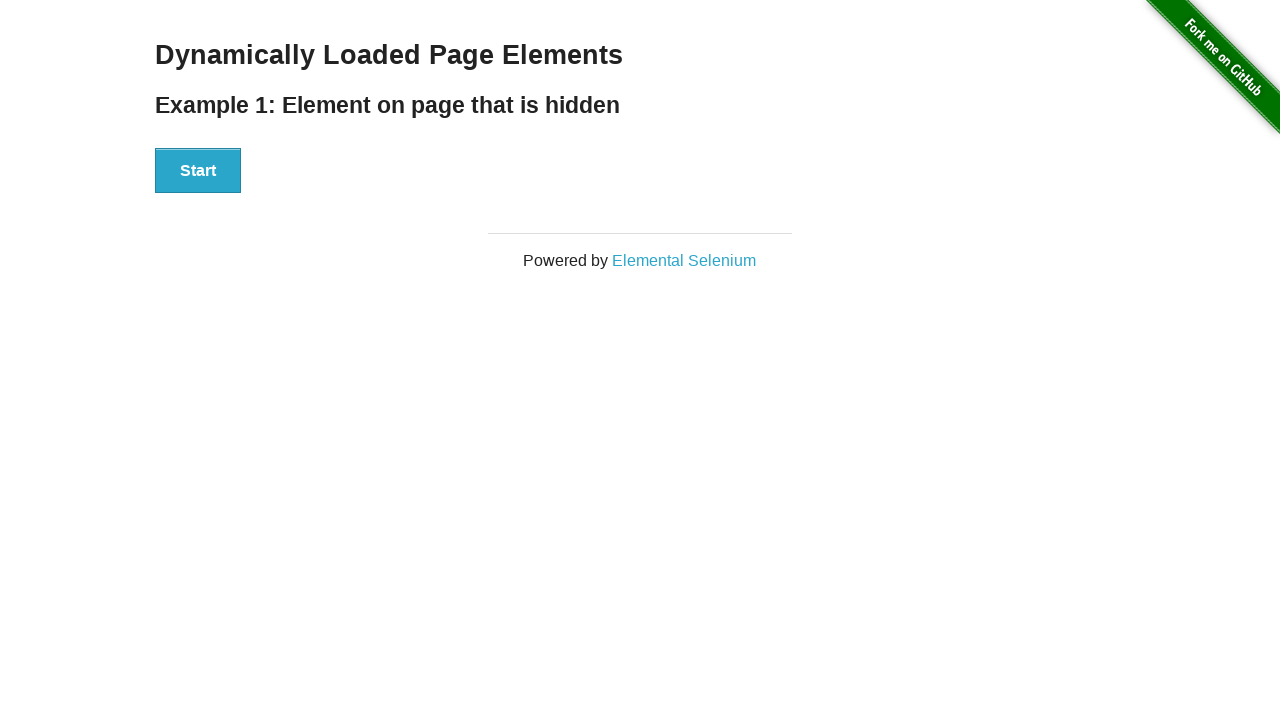

Clicked Start button to trigger dynamic content loading at (198, 171) on xpath=//div[@id='start']//button
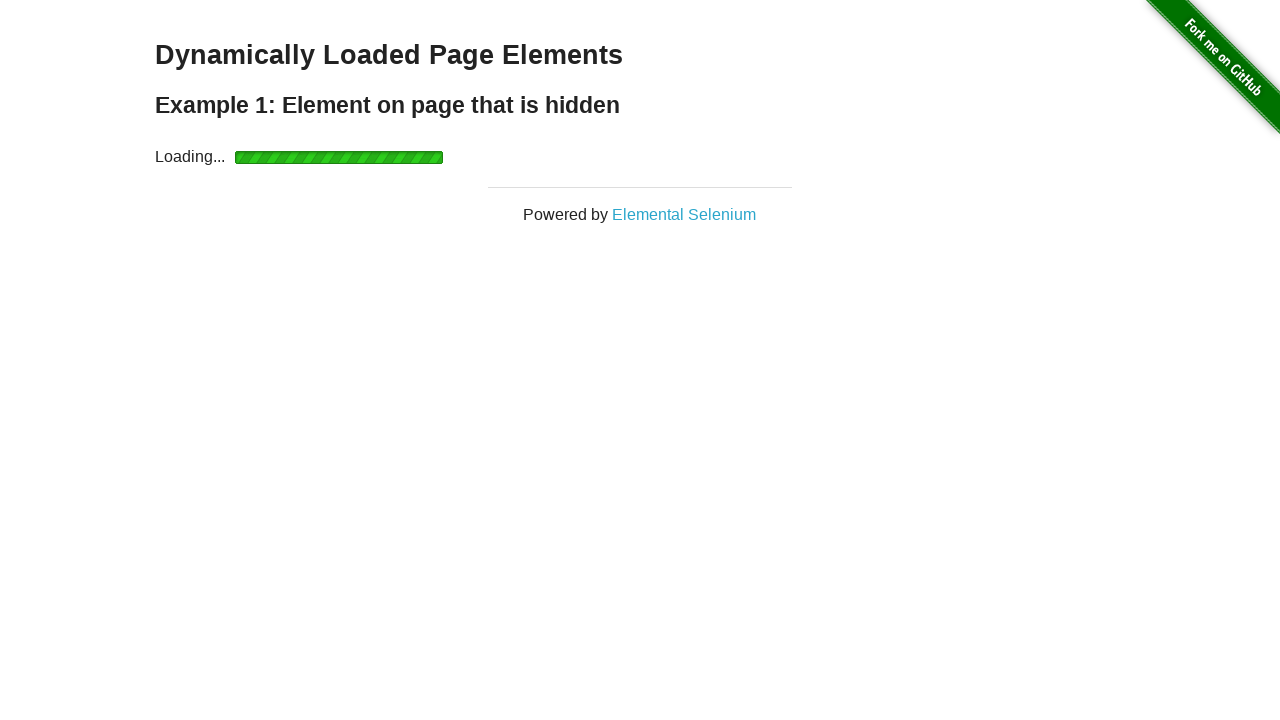

Waited for Hello World element to become visible
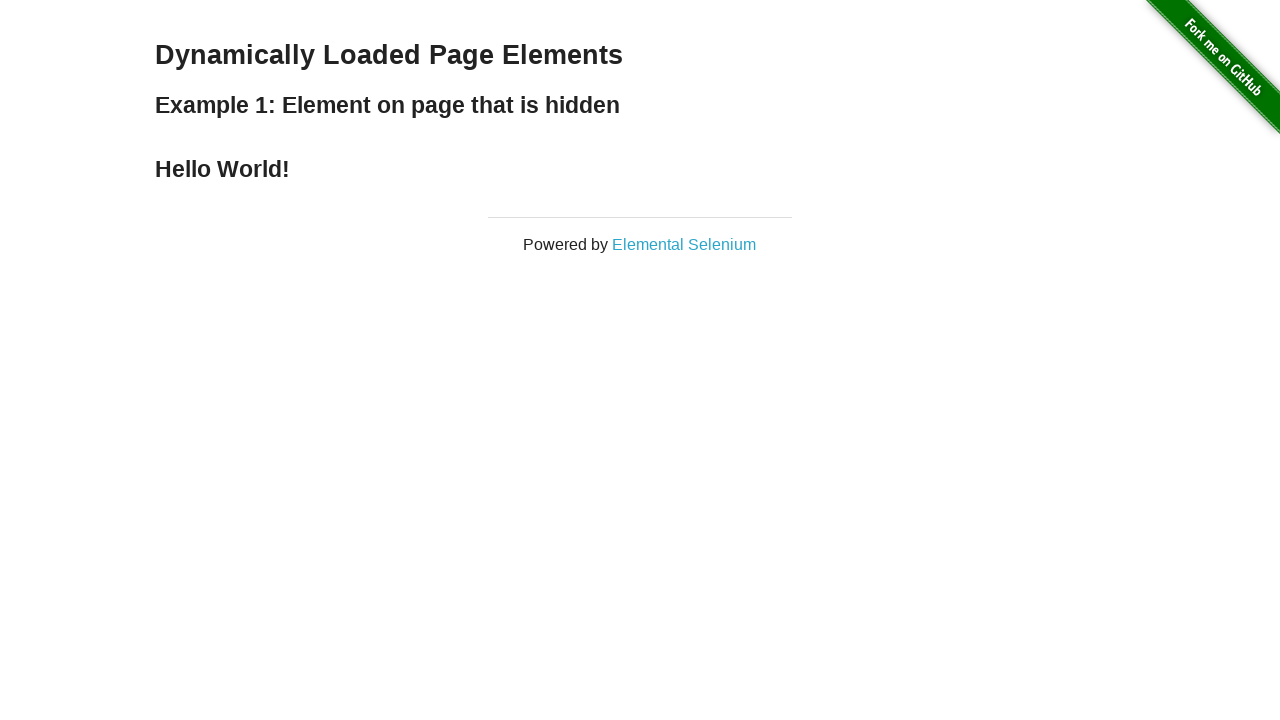

Verified that the loaded element contains 'Hello World!' text
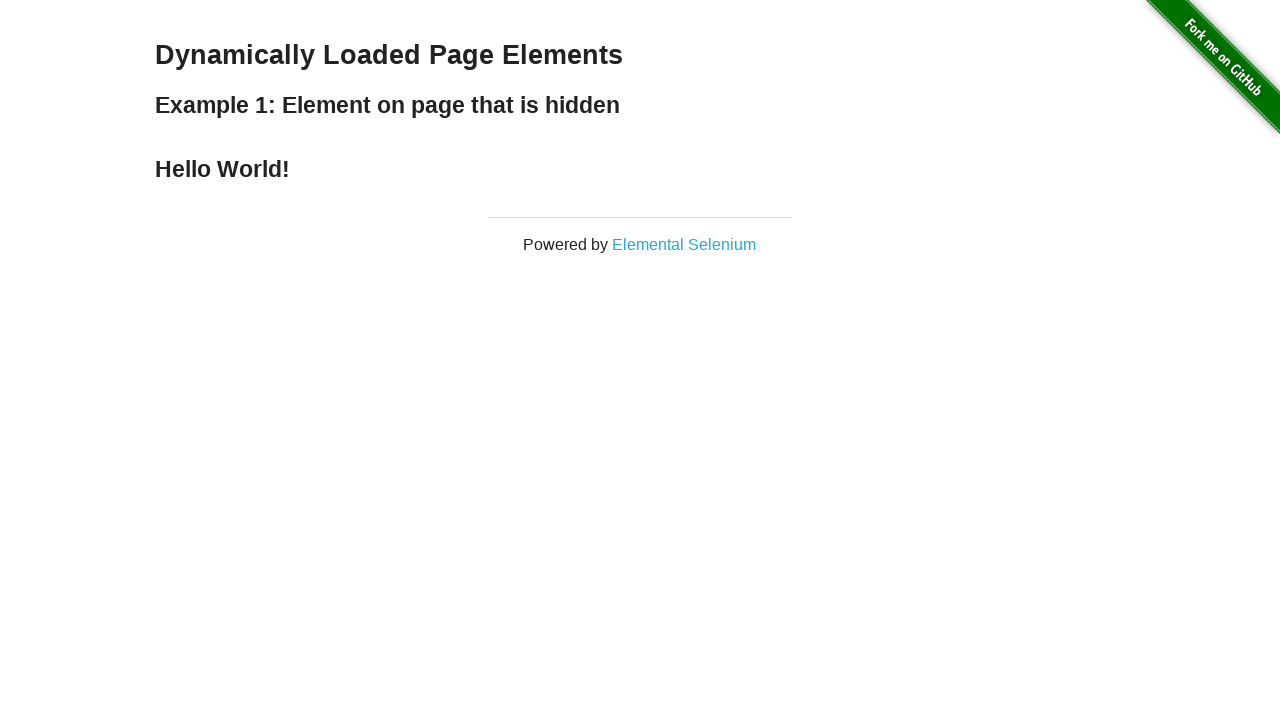

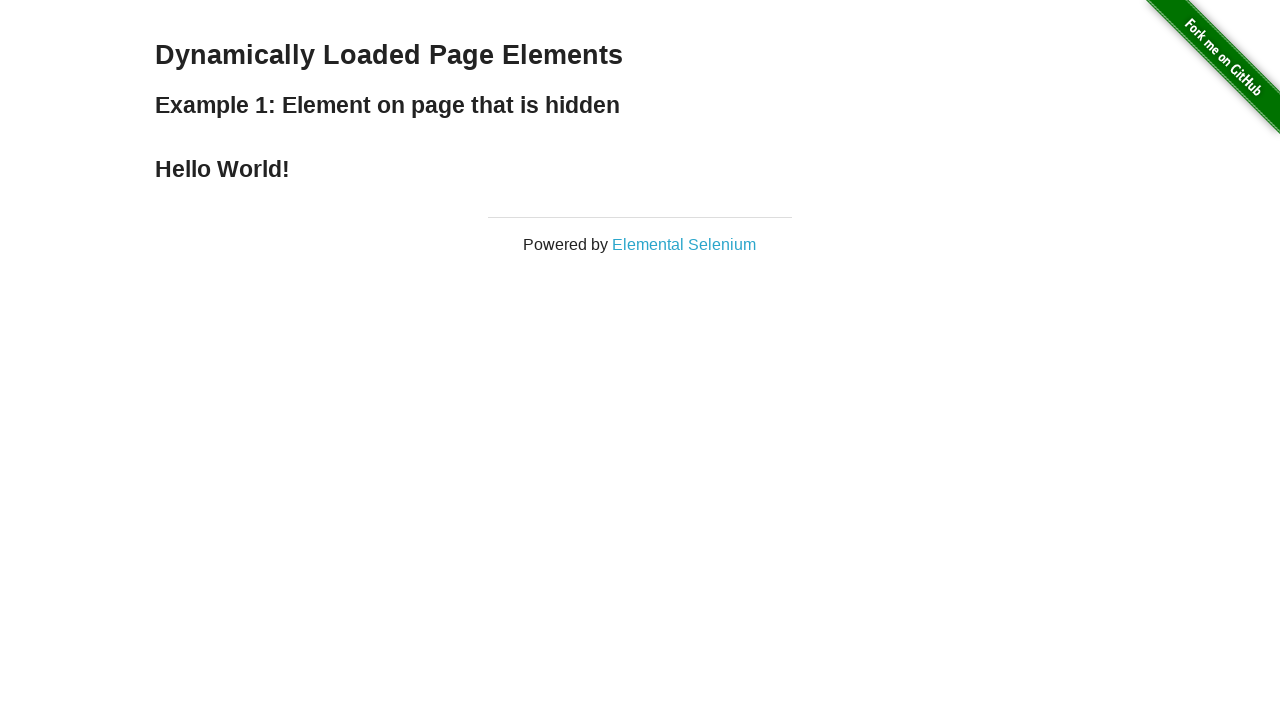